Tests handling a normal JavaScript alert by clicking a button to trigger the alert, accepting it, and verifying the result message.

Starting URL: http://the-internet.herokuapp.com/javascript_alerts

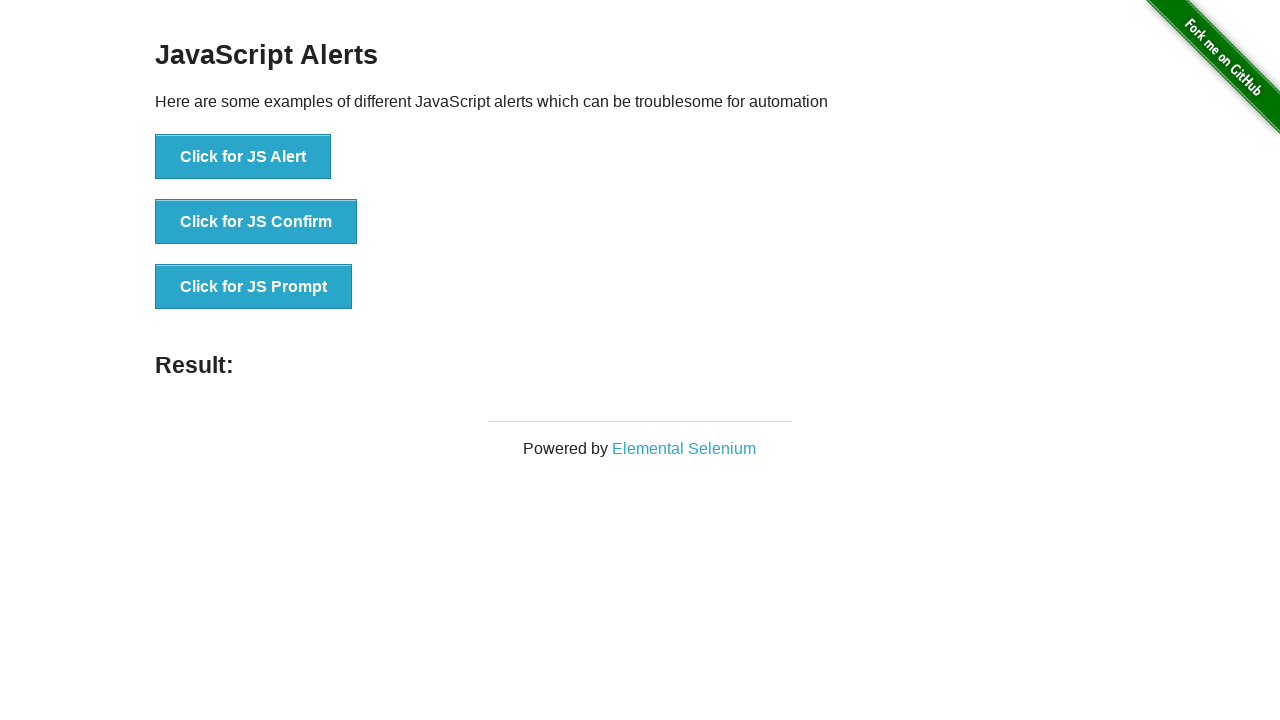

Set up dialog handler to automatically accept alerts
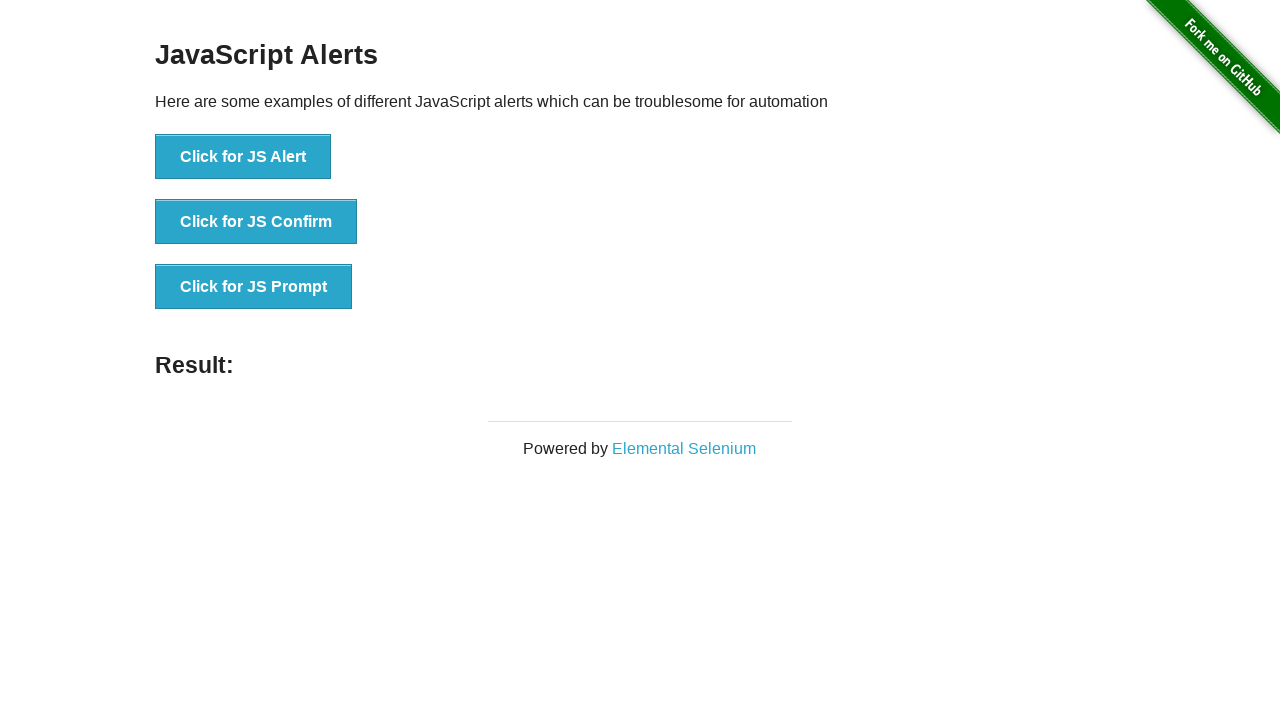

Clicked the 'Click for JS Alert' button to trigger alert at (243, 157) on button:has-text('Click for JS Alert')
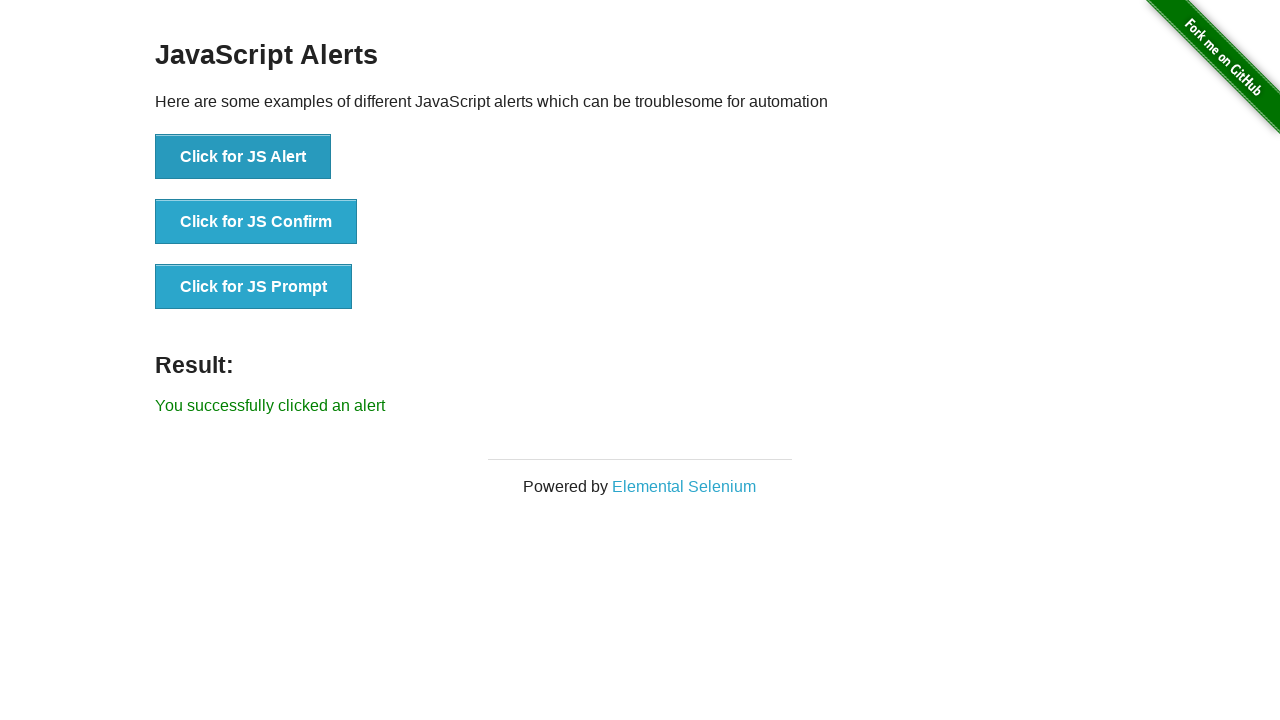

Result message element loaded after alert was accepted
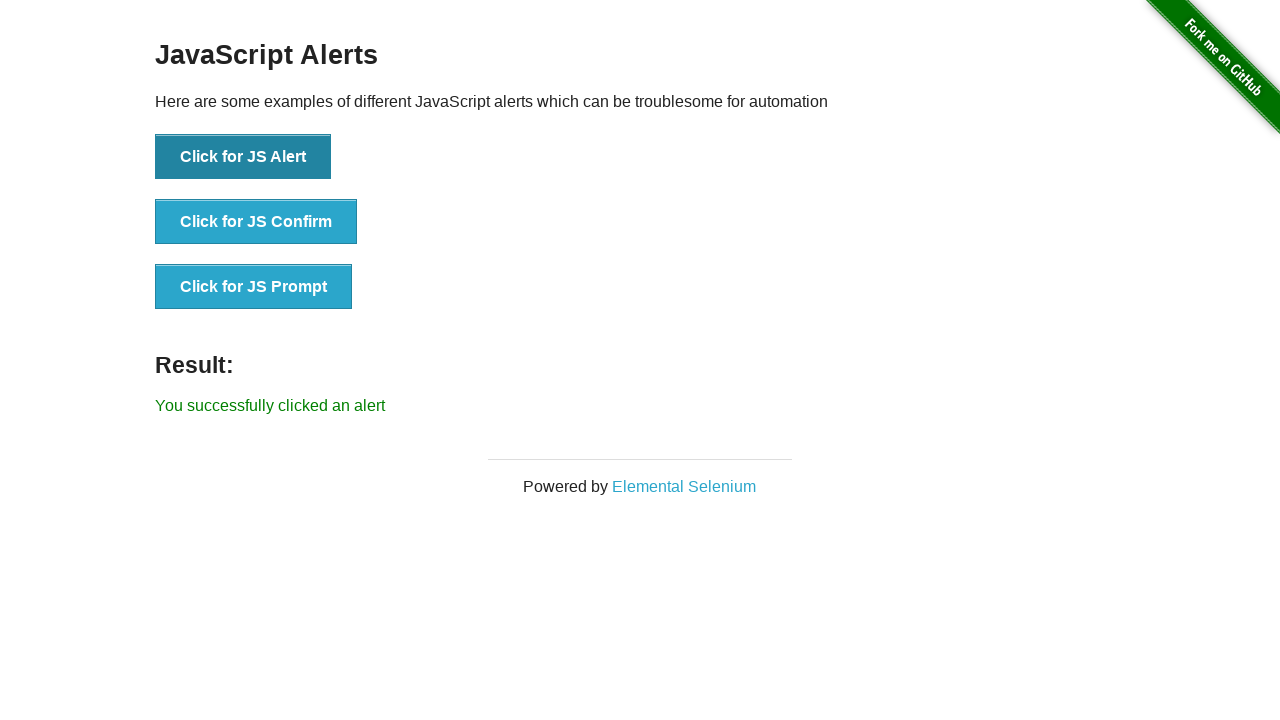

Retrieved result text: 'You successfully clicked an alert'
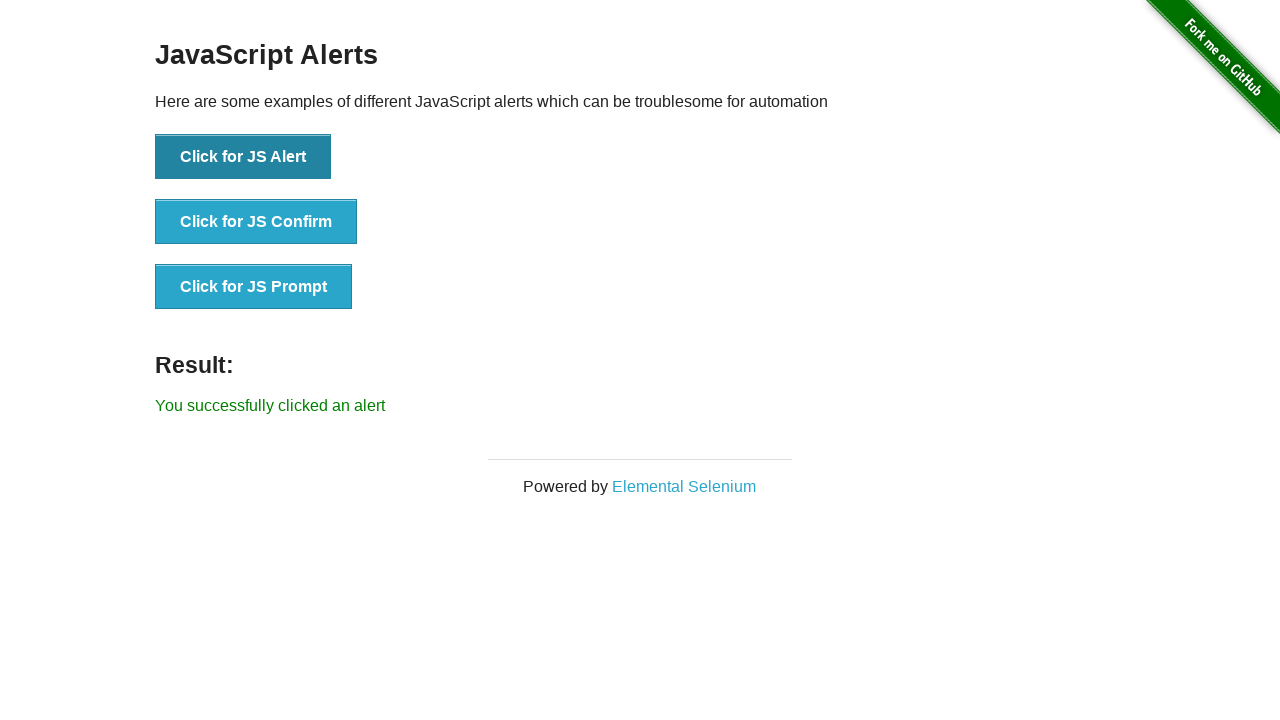

Verified that result message indicates successful alert handling
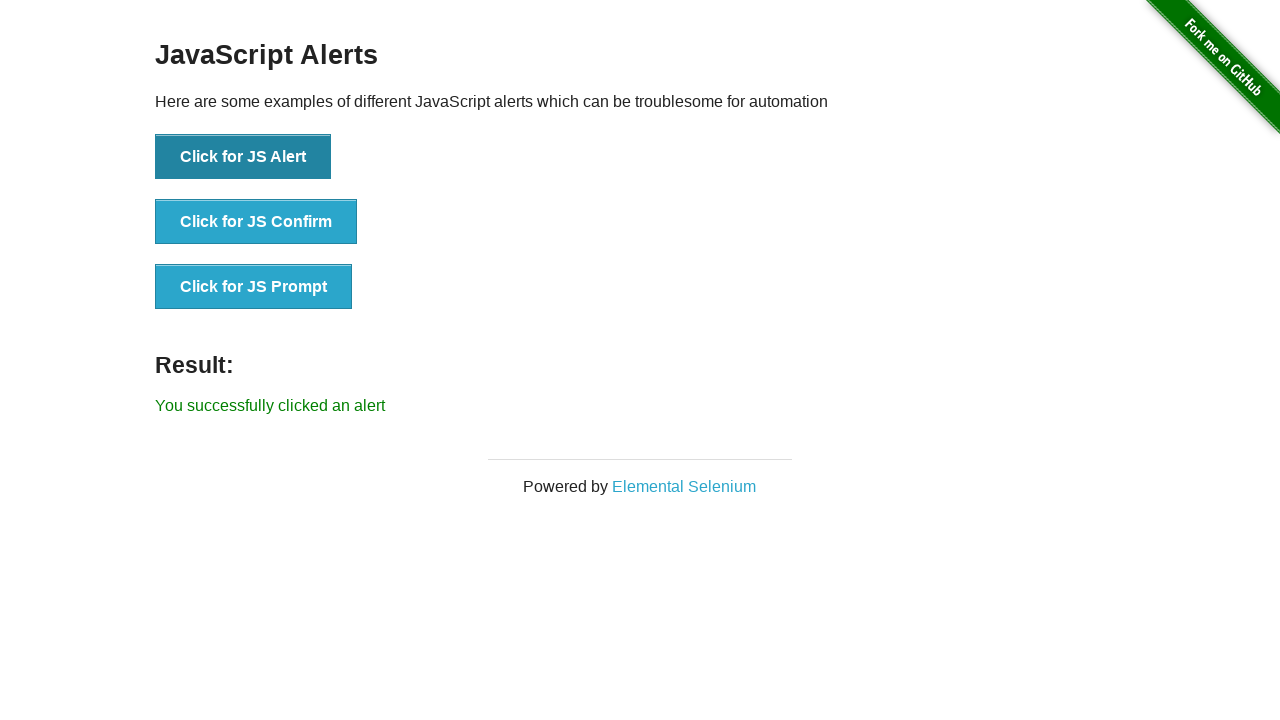

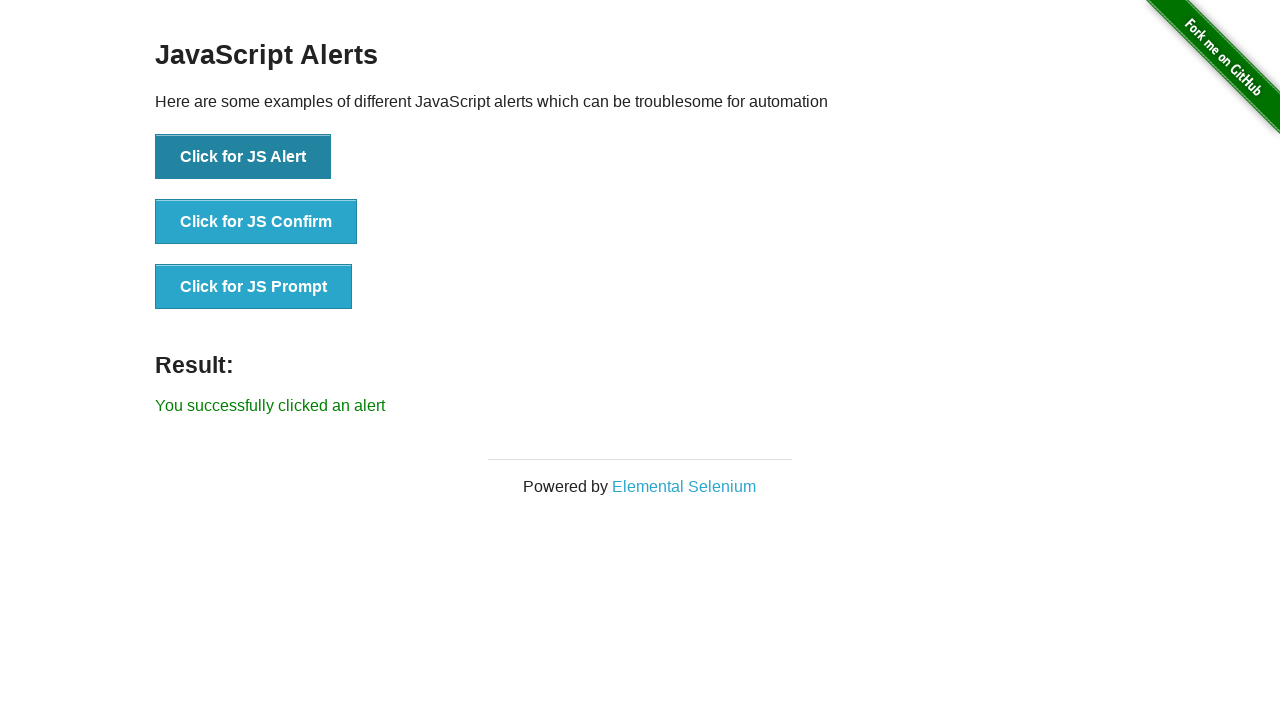